Tests static dropdown functionality by selecting options using three different methods: by index, by value, and by visible text.

Starting URL: https://the-internet.herokuapp.com/dropdown

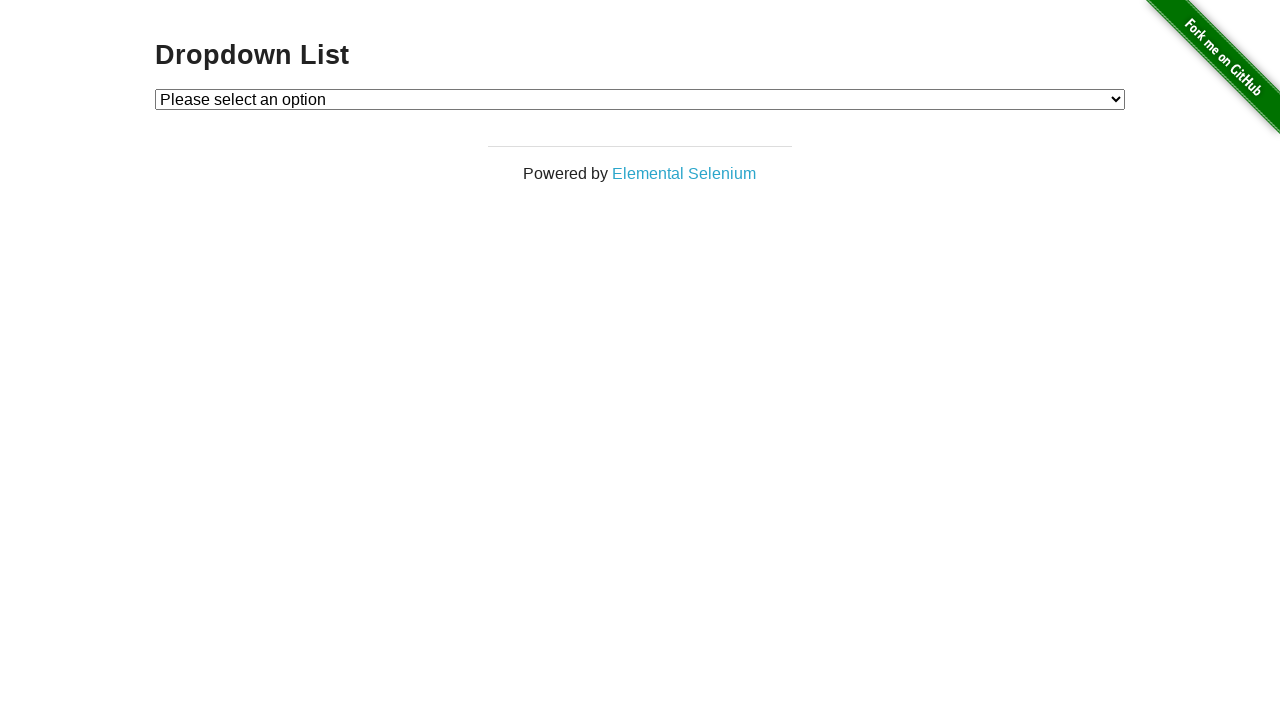

Located the dropdown element
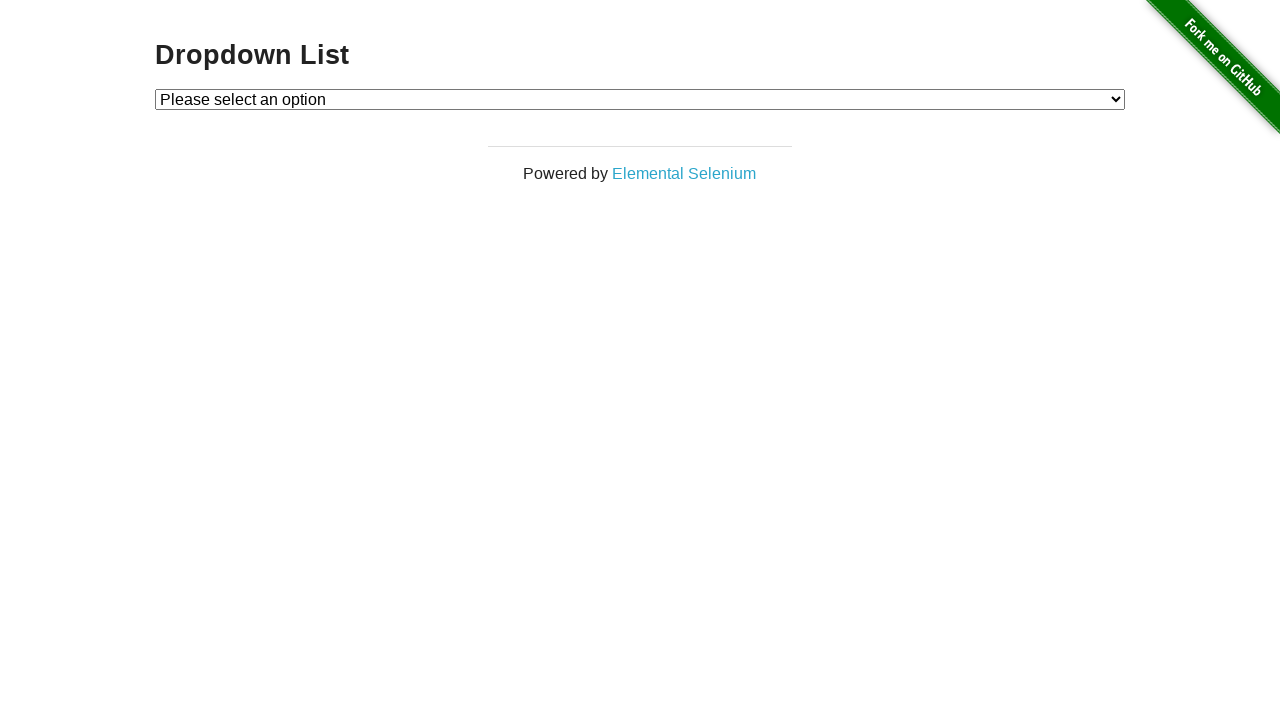

Selected dropdown option by index 1 on #dropdown
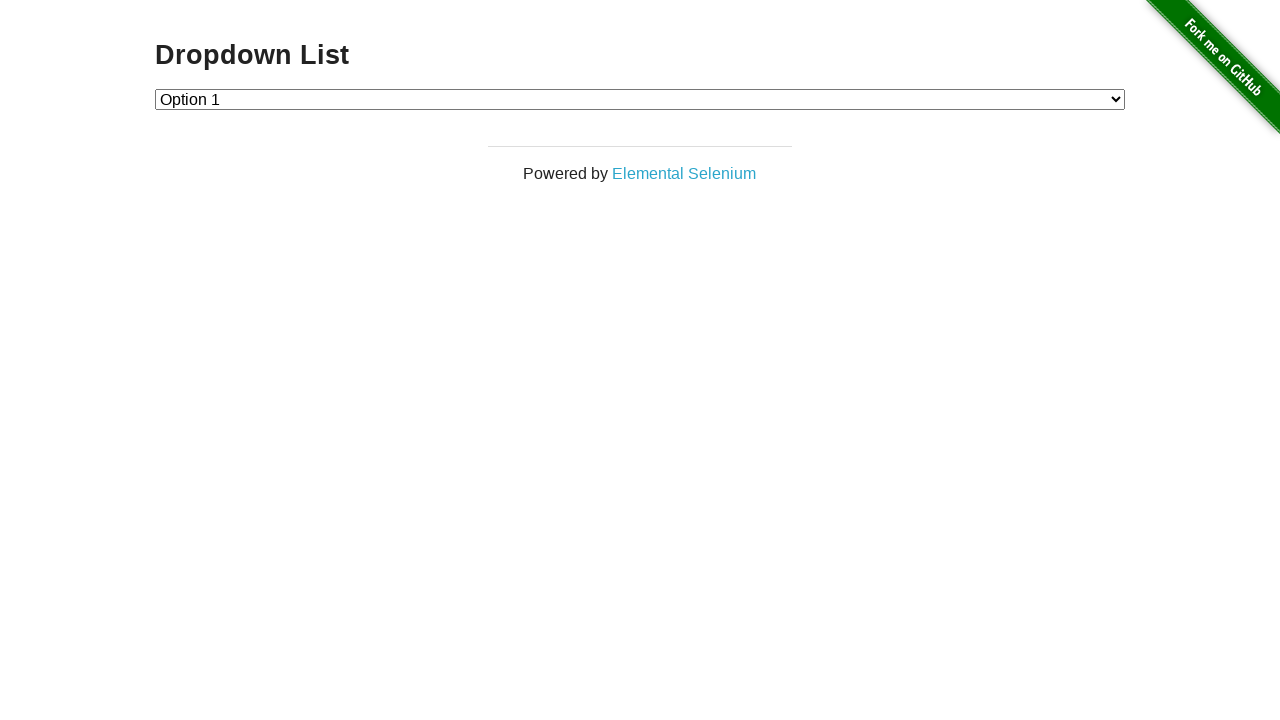

Waited 1000ms before next selection
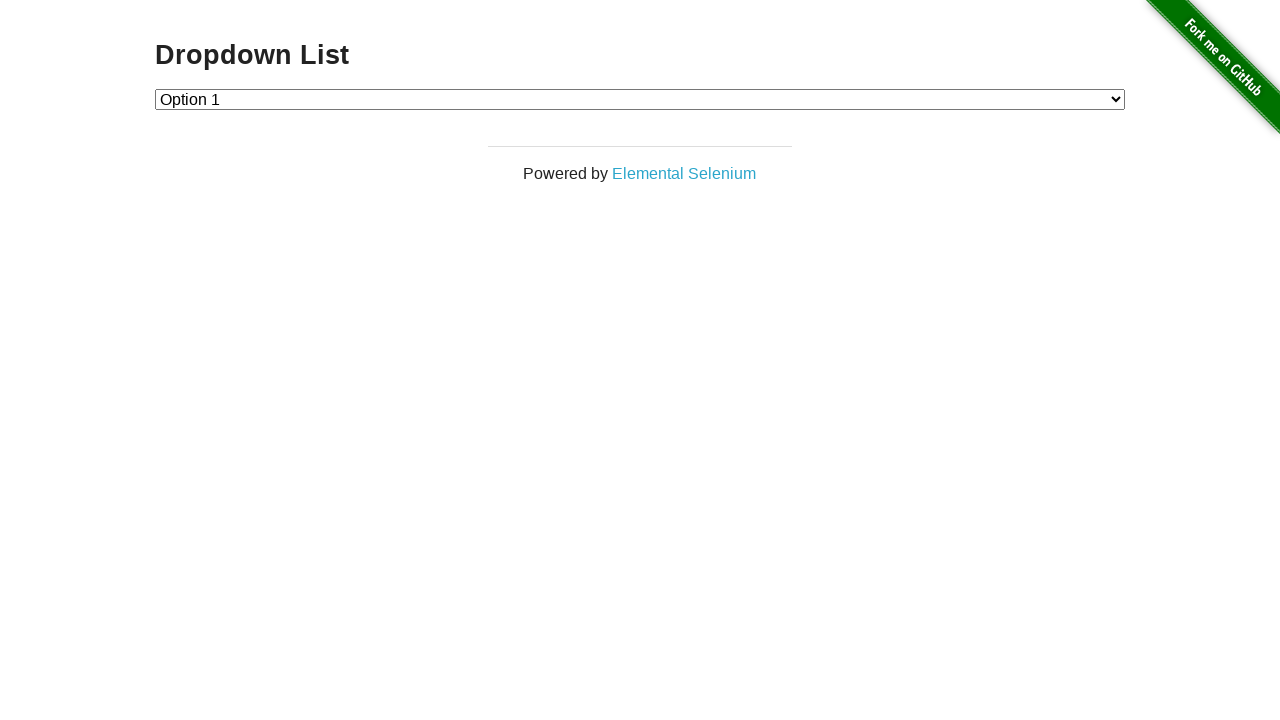

Selected dropdown option by value '2' on #dropdown
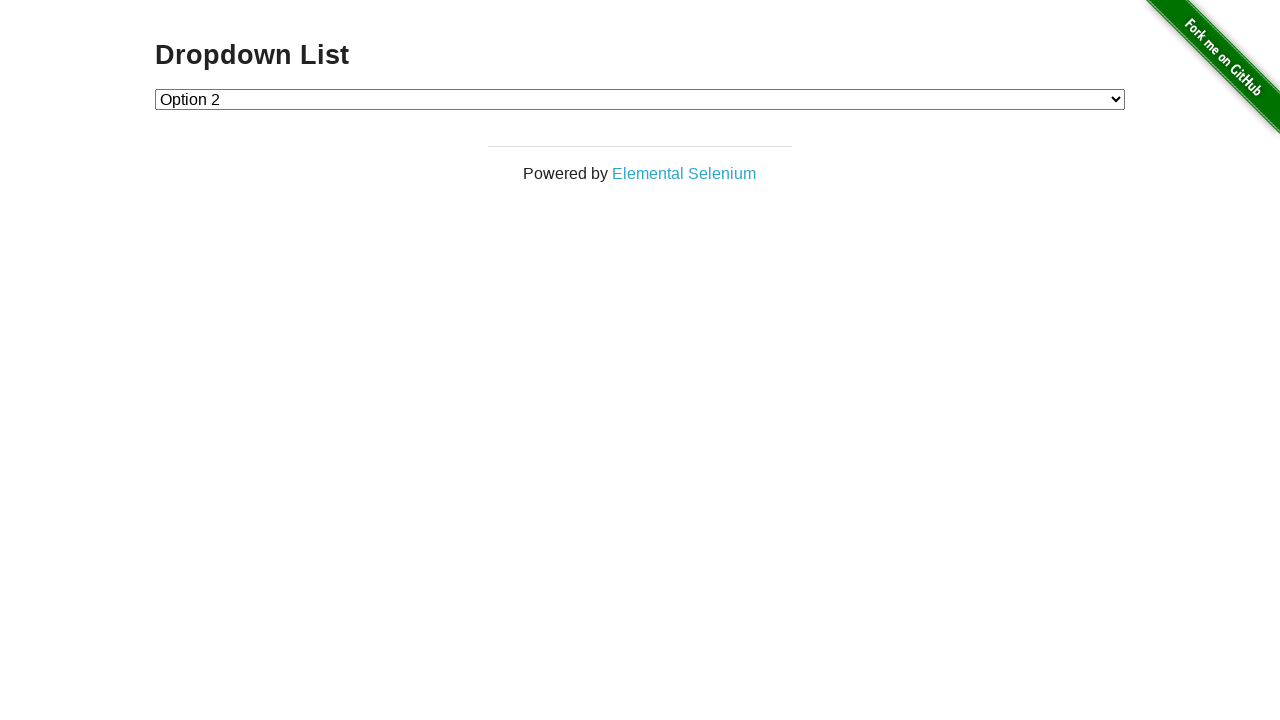

Waited 1000ms before next selection
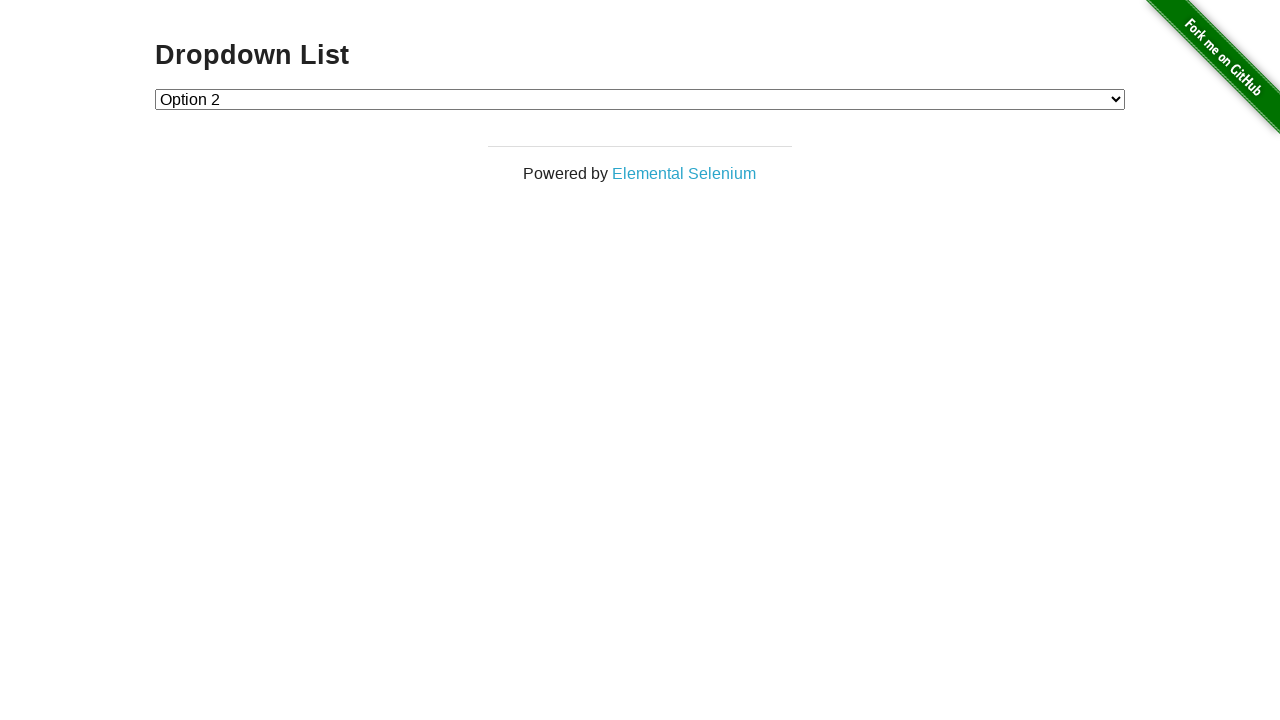

Selected dropdown option by visible text 'Option 1' on #dropdown
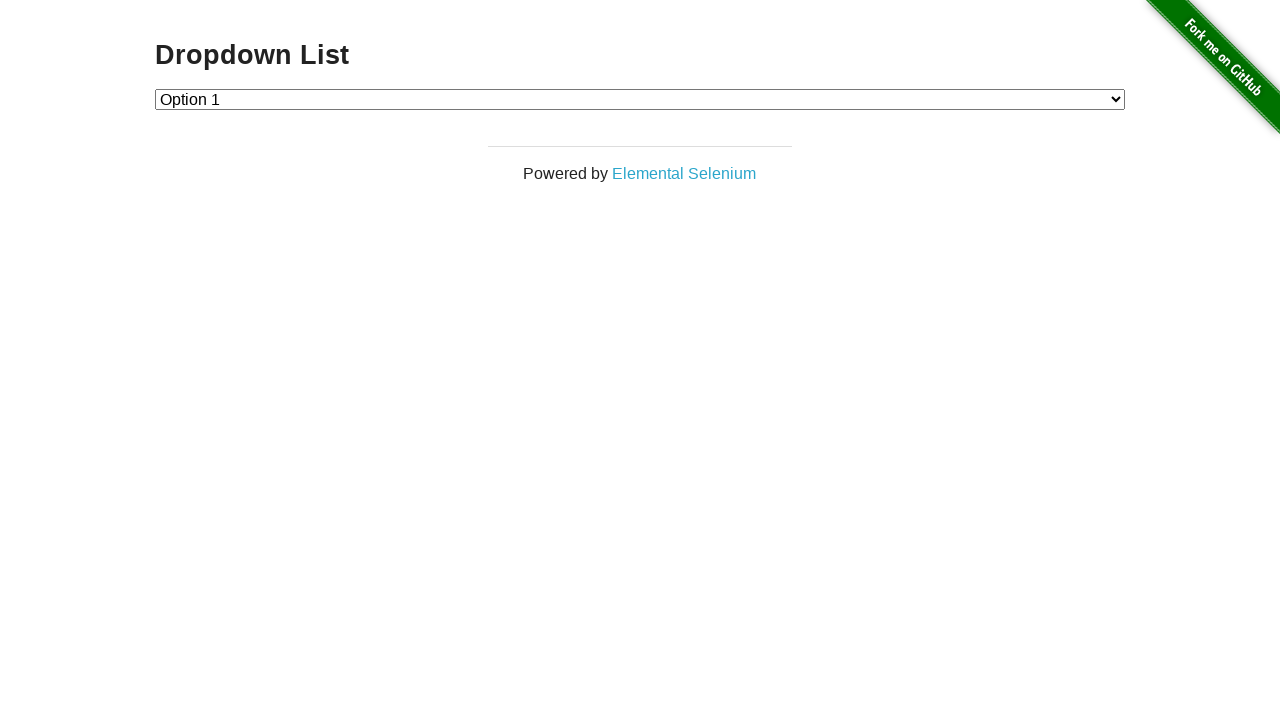

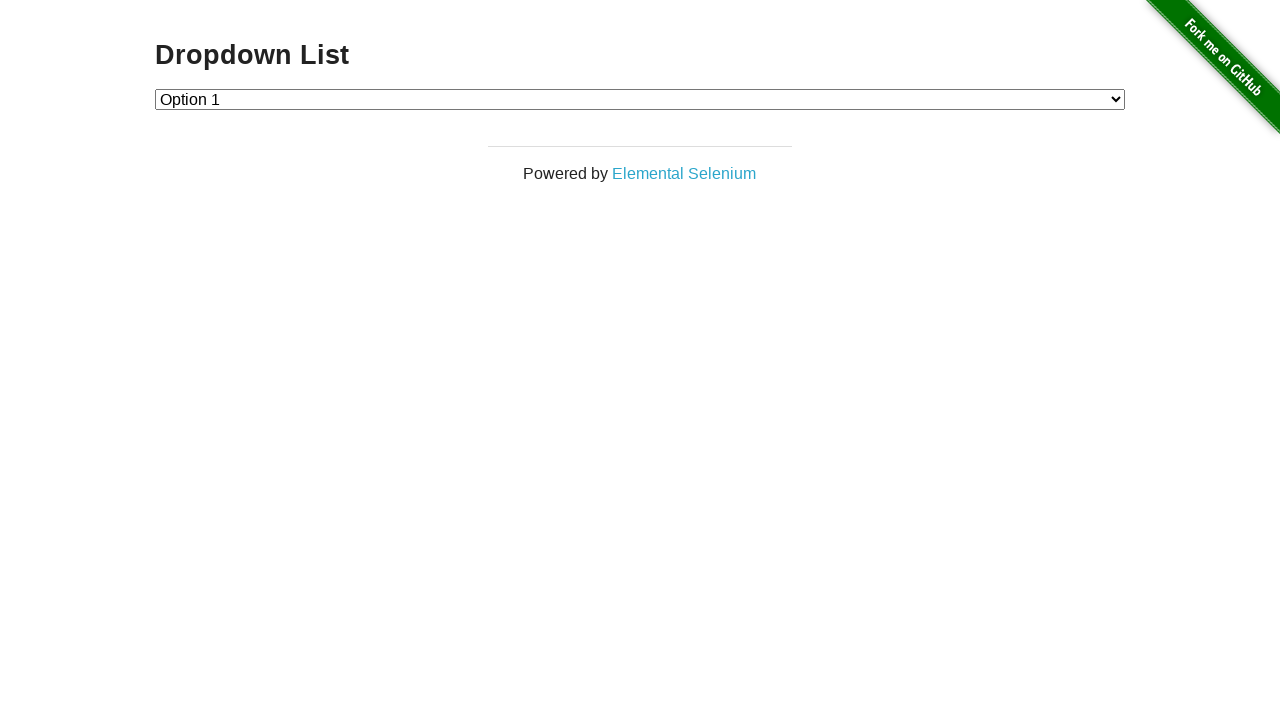